Tests a complete flight booking flow on BlazeDemo by selecting departure/destination cities, choosing a flight, and filling out passenger and payment information

Starting URL: http://blazedemo.com/

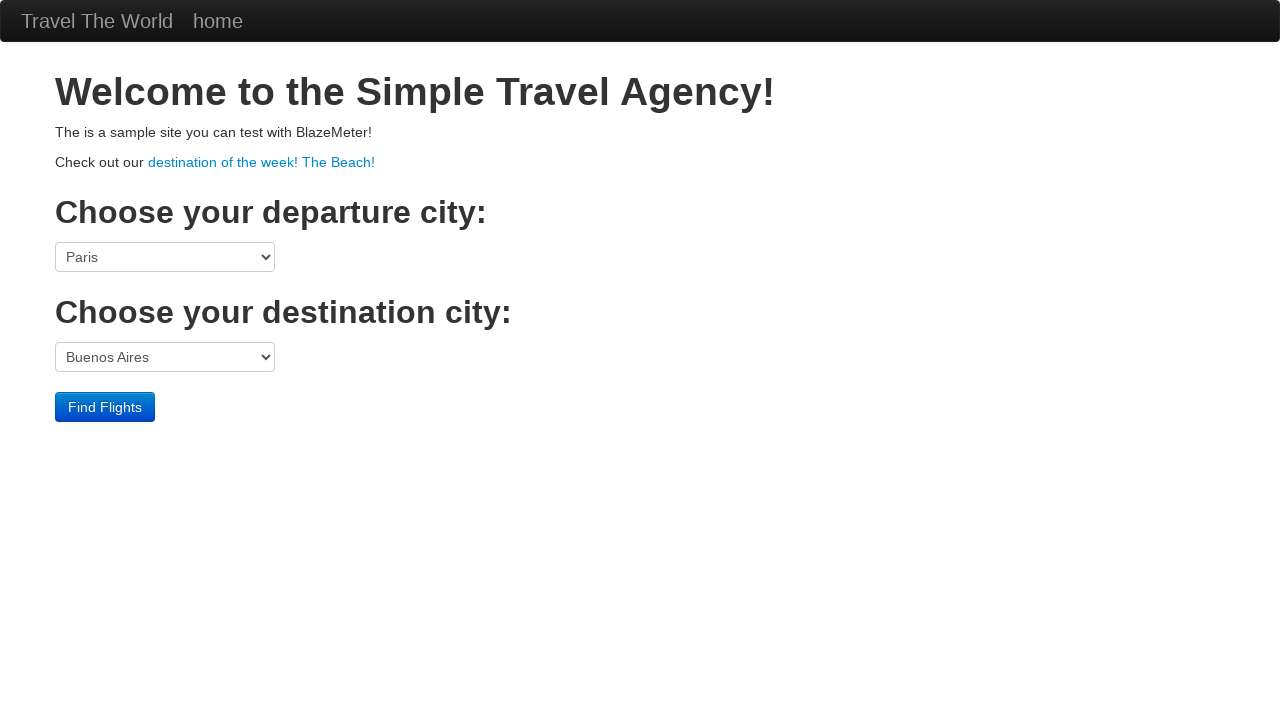

Selected Boston as departure city on select[name='fromPort']
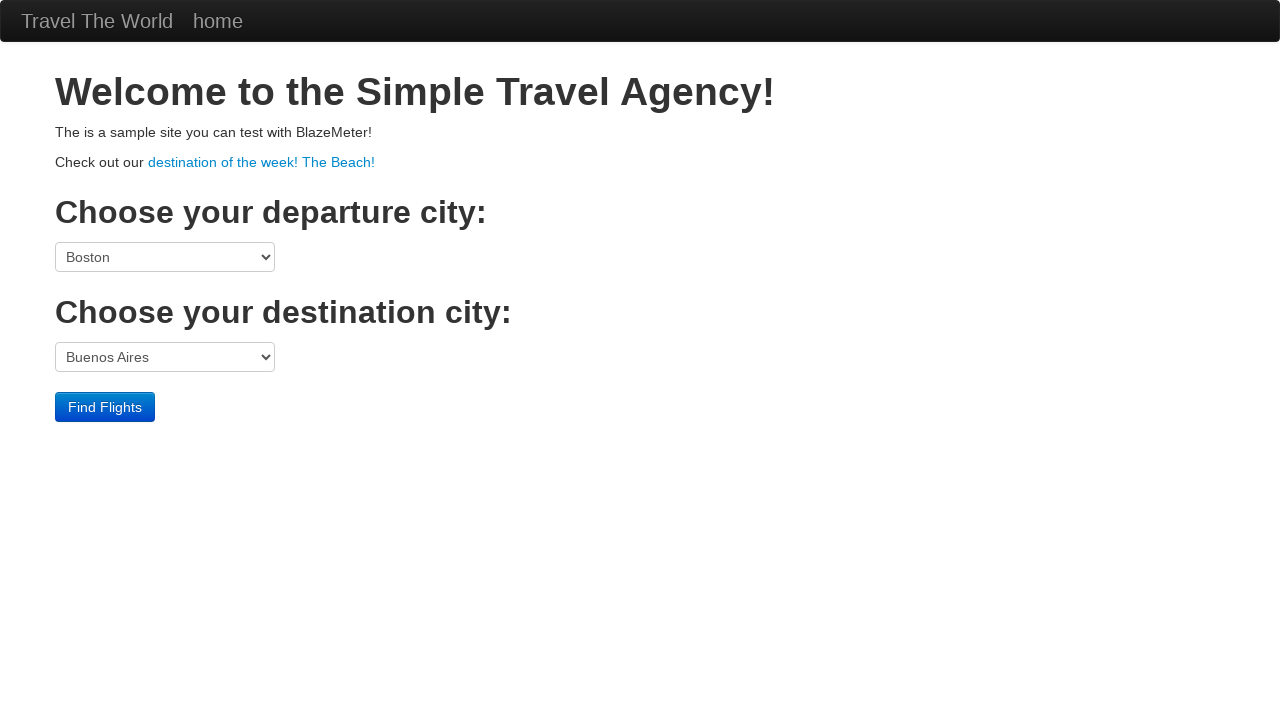

Selected destination city (second option) on select[name='toPort']
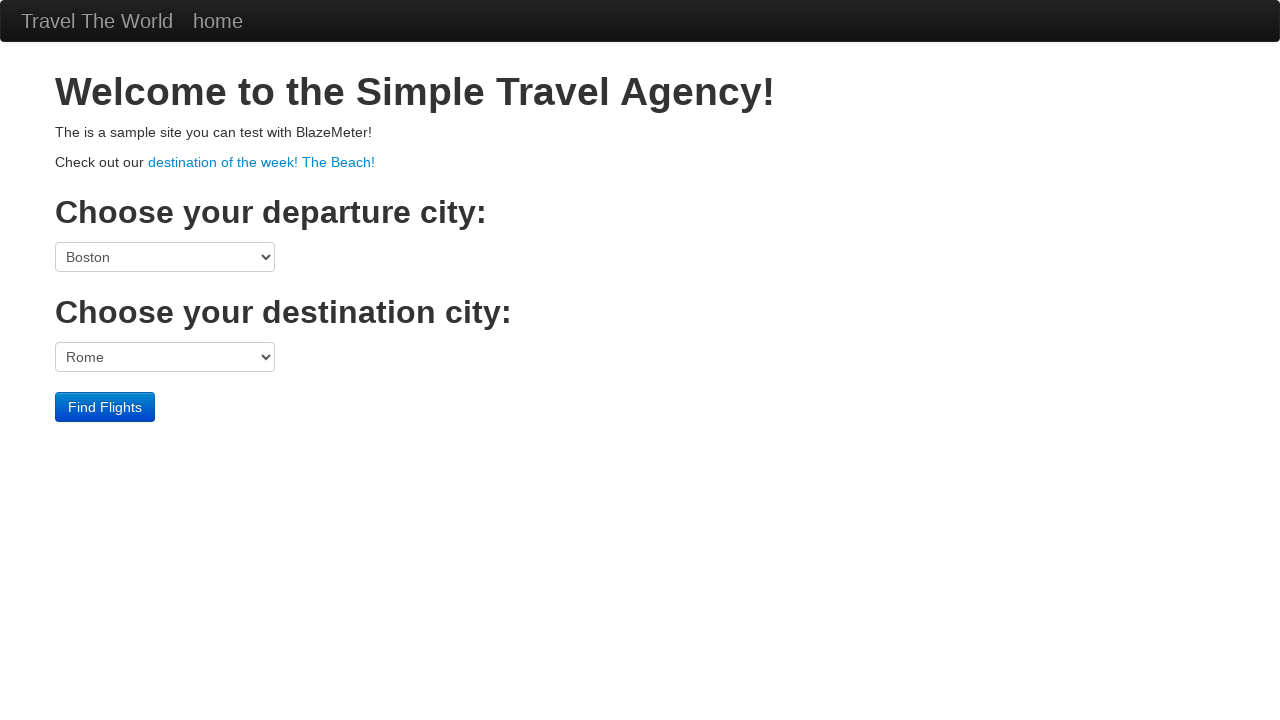

Clicked Find Flights button at (105, 407) on input[value='Find Flights']
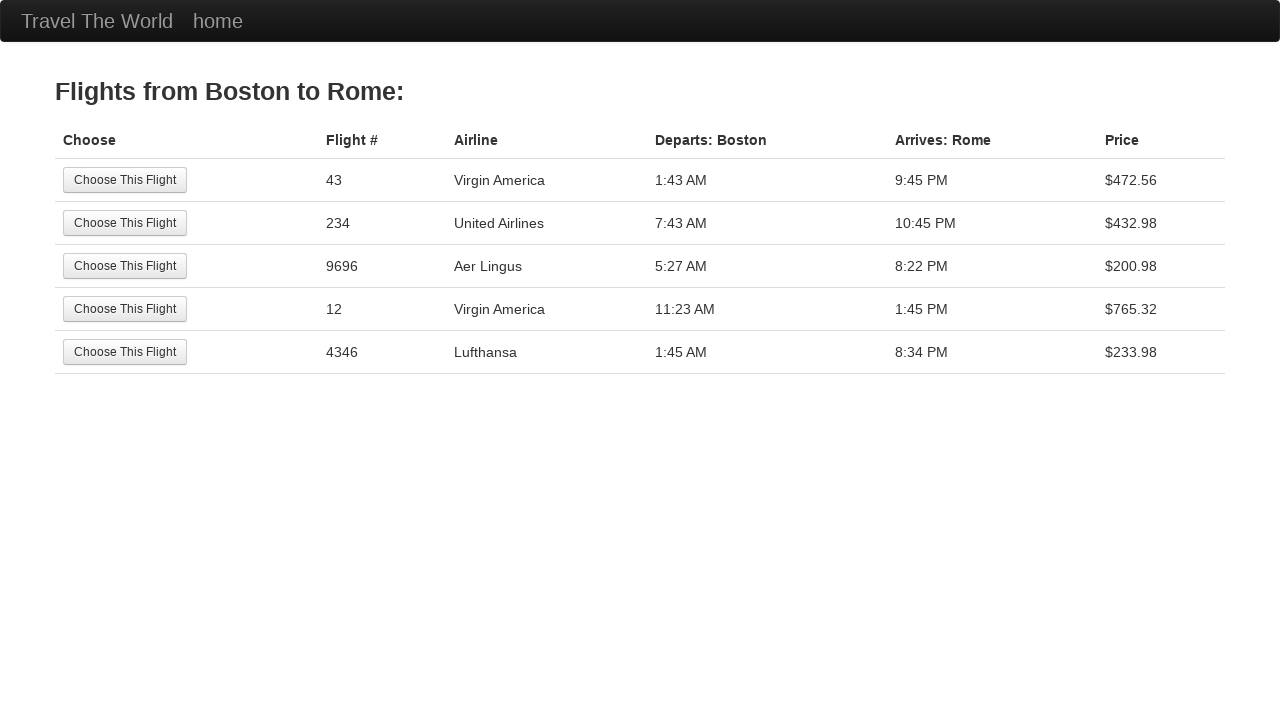

Selected first flight option at (125, 180) on input[type='submit']
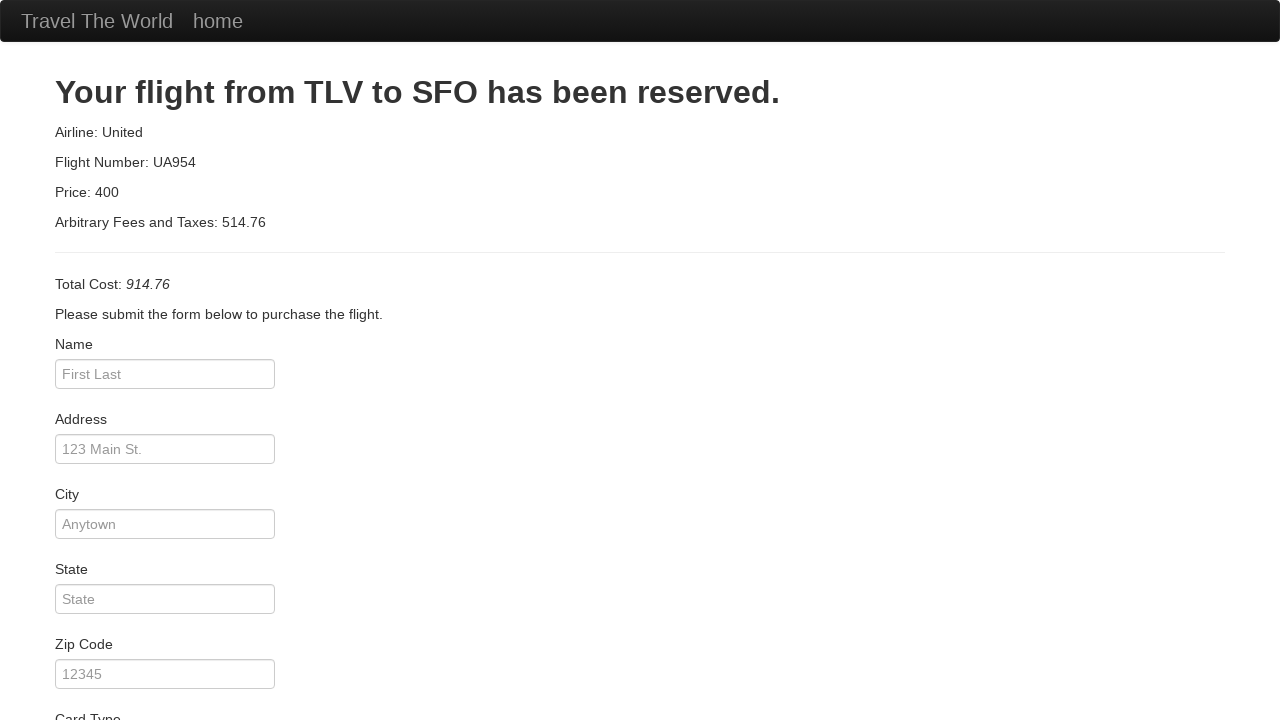

Filled passenger name as 'Deepak jain' on input[type='text']
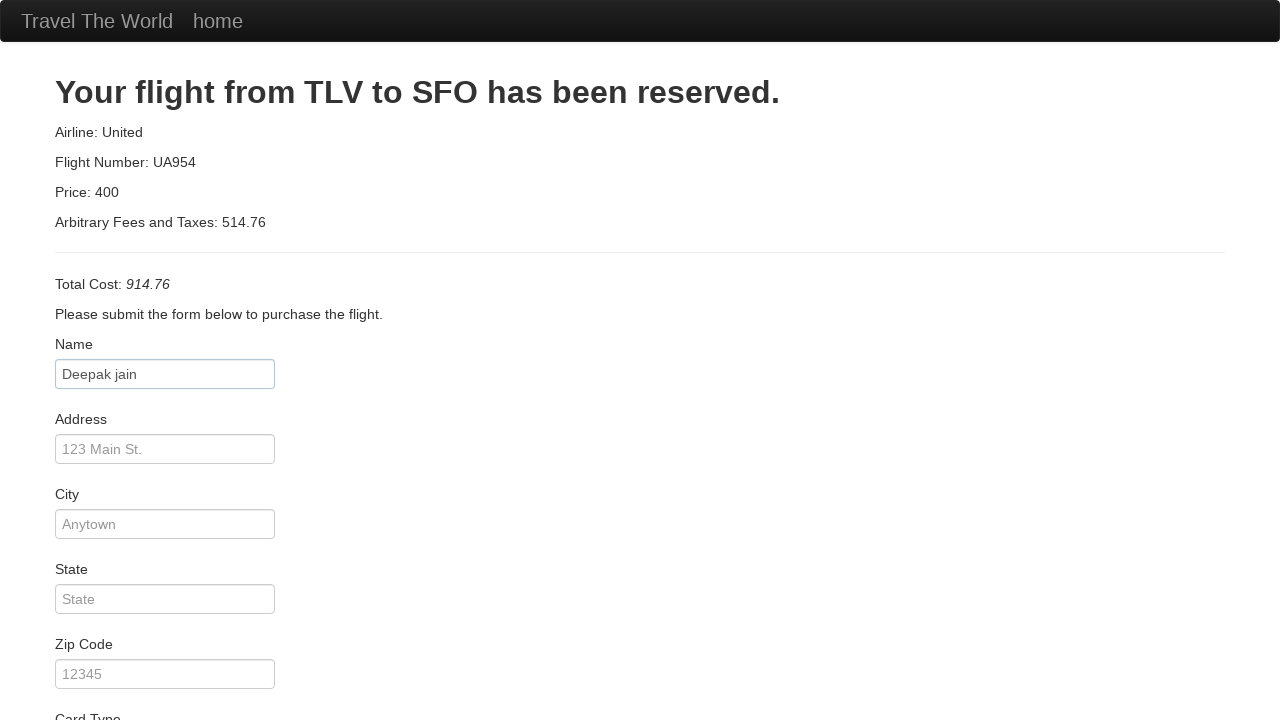

Filled address as 'Begum Bazaar' on input[name='address']
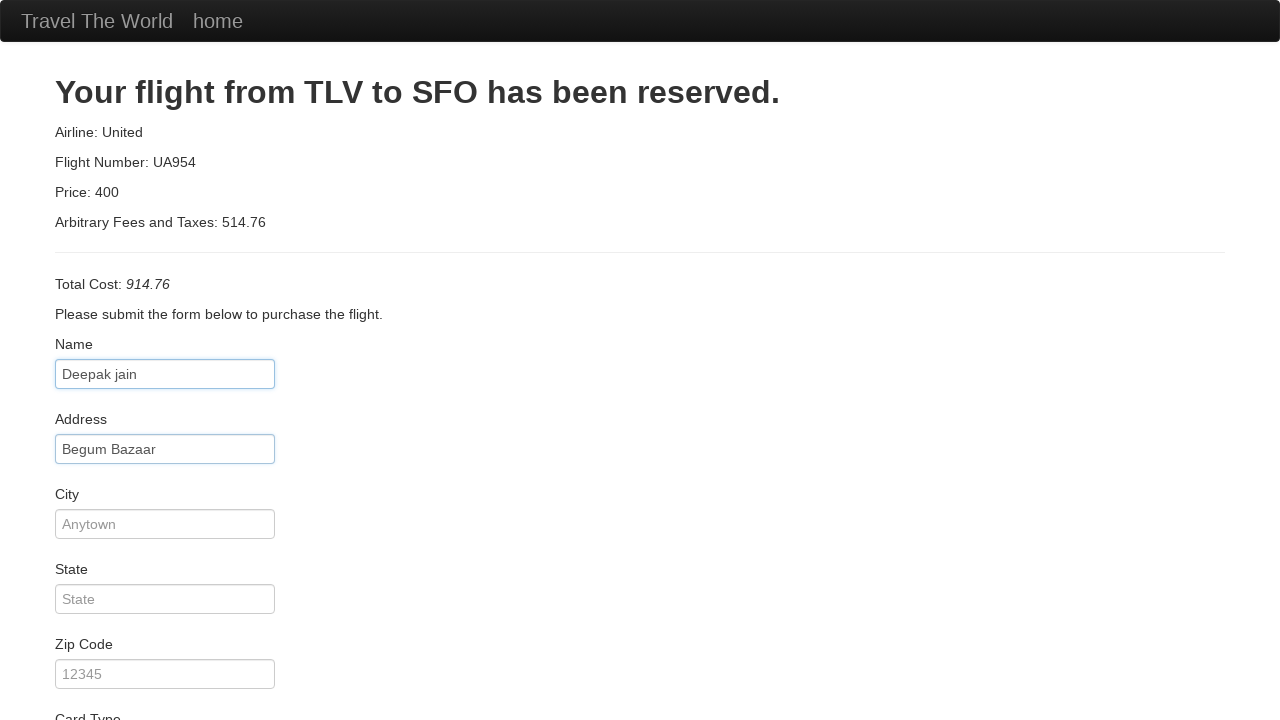

Filled city as 'Hyderabad' on input#city
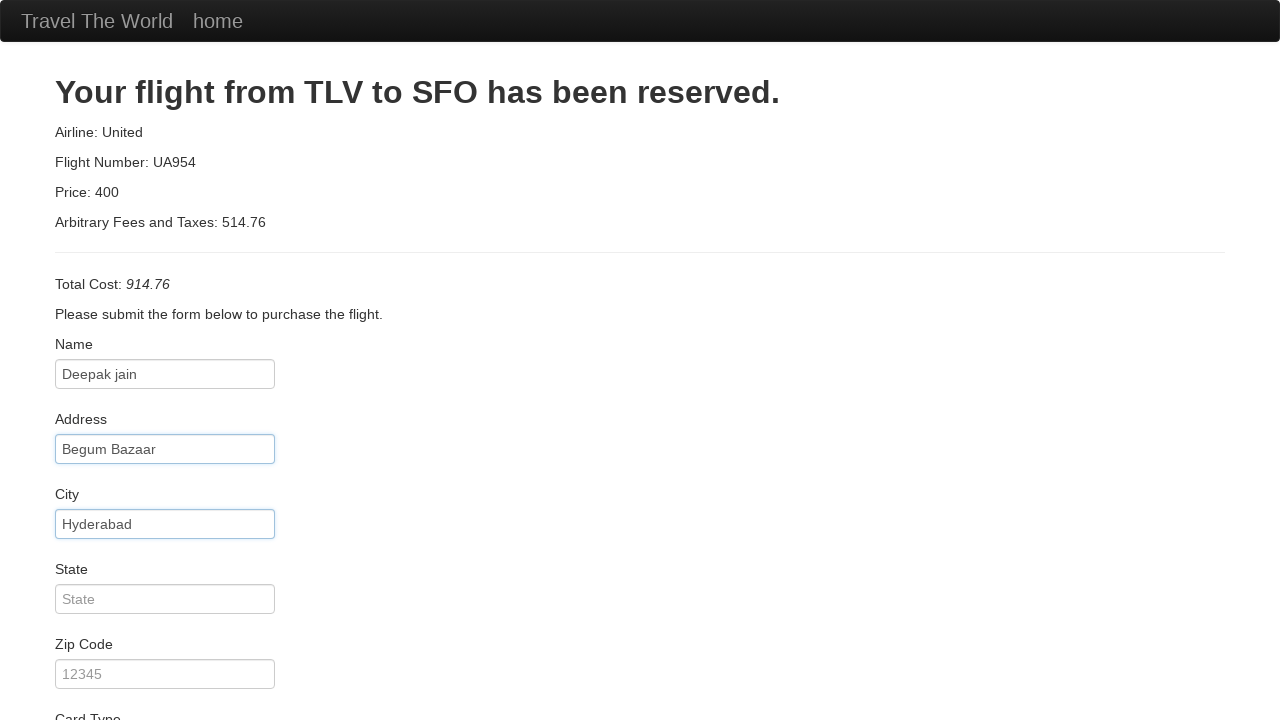

Filled state as 'Telangana' on input#state
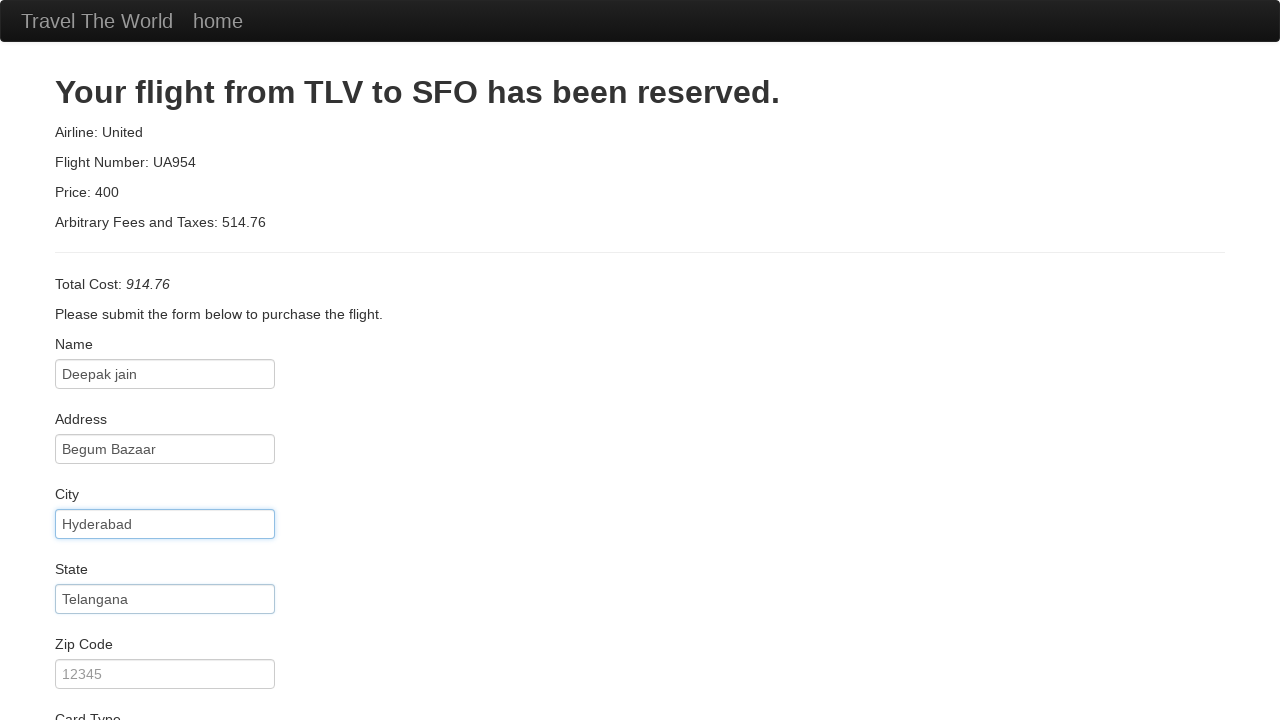

Filled zip code as '500012' on input[name='zipCode']
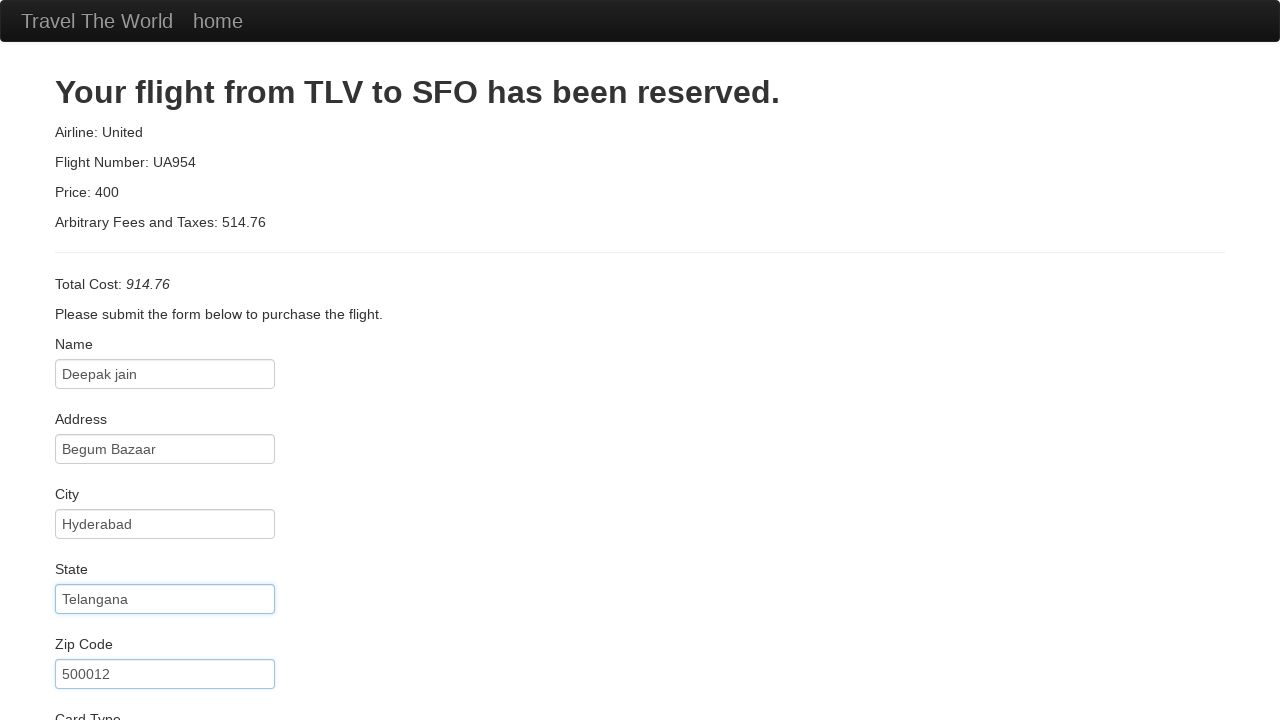

Selected card type (first option) on select#cardType
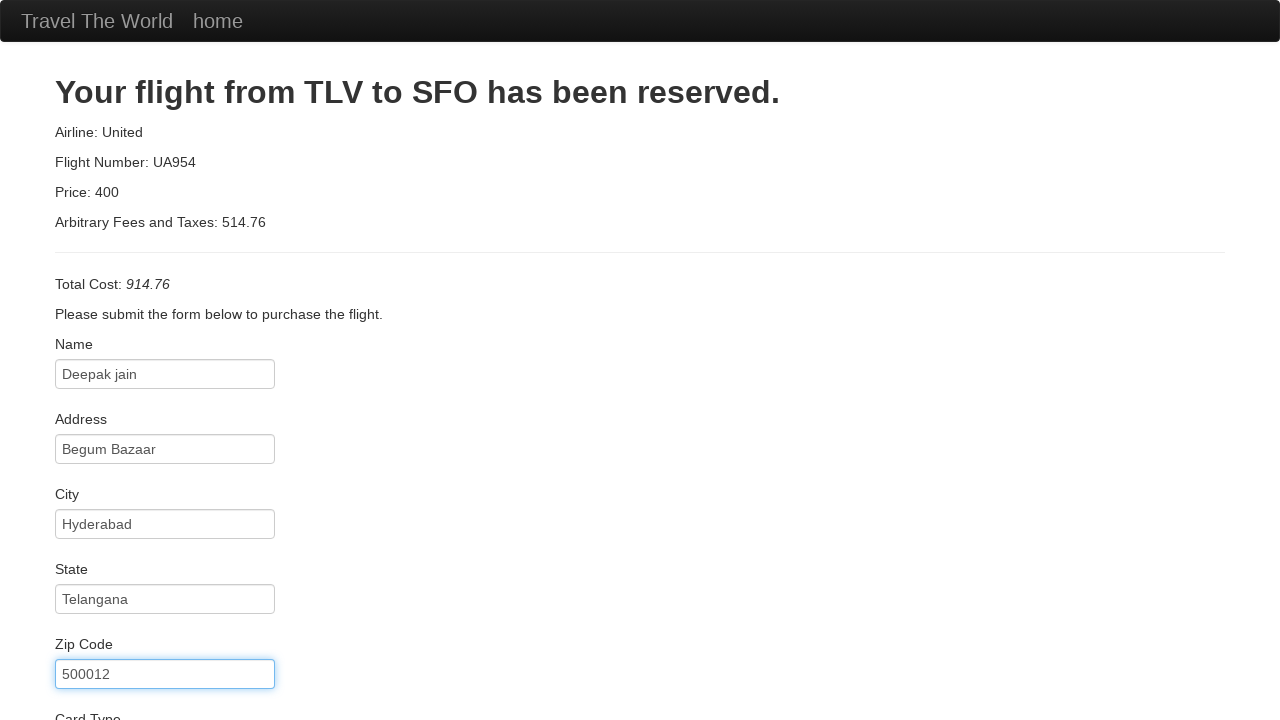

Filled credit card number on input[name='creditCardNumber']
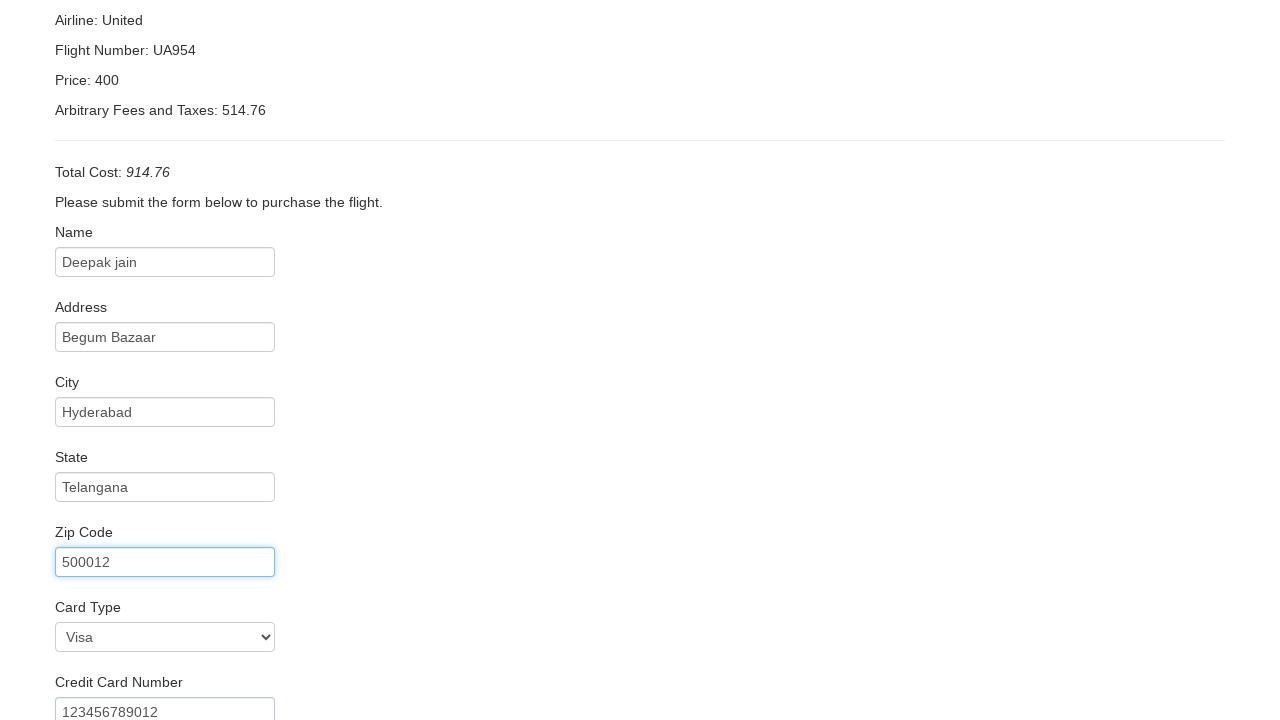

Filled credit card month as '5' on input#creditCardMonth
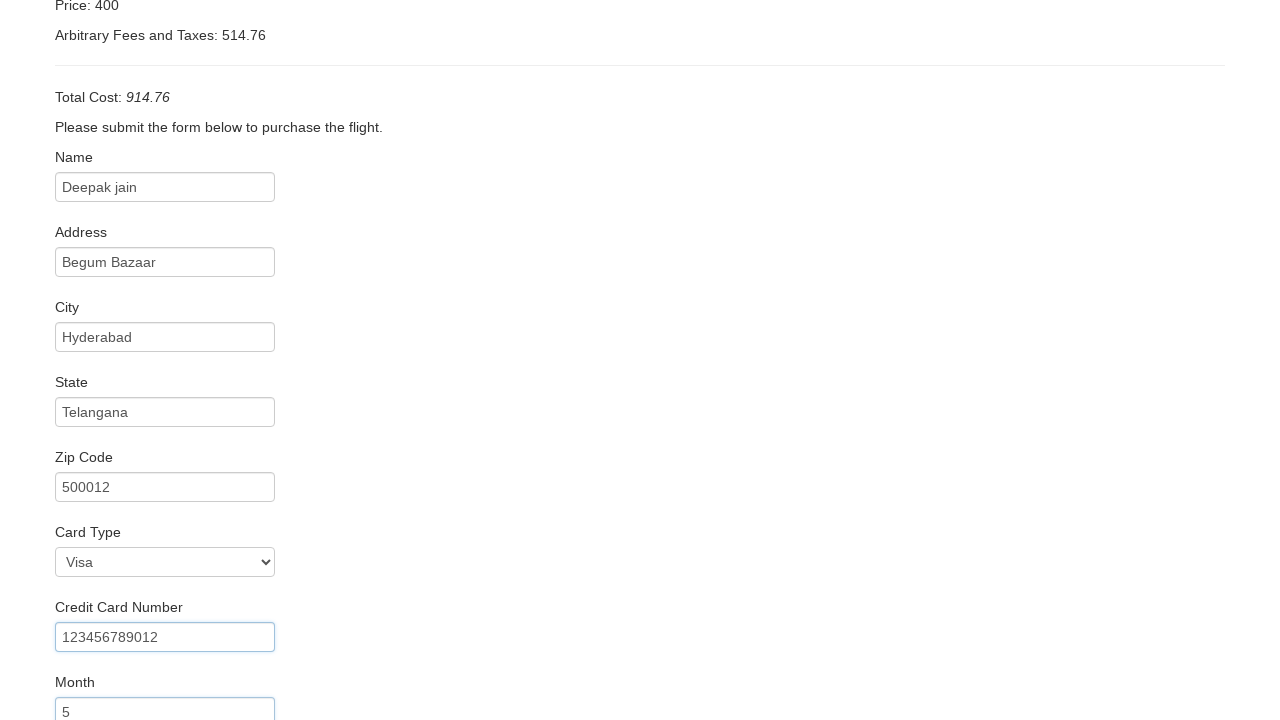

Filled credit card year as '2012' on input#creditCardYear
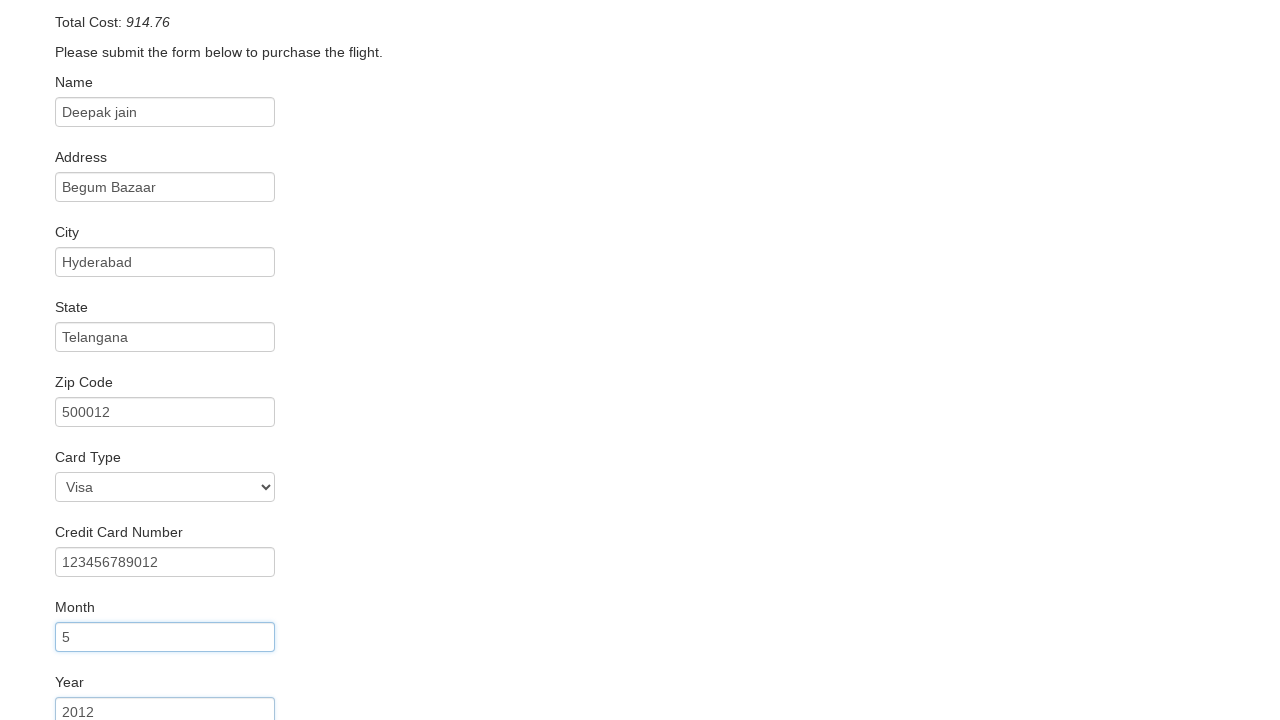

Filled name on card as 'Deepak Jain' on input#nameOnCard
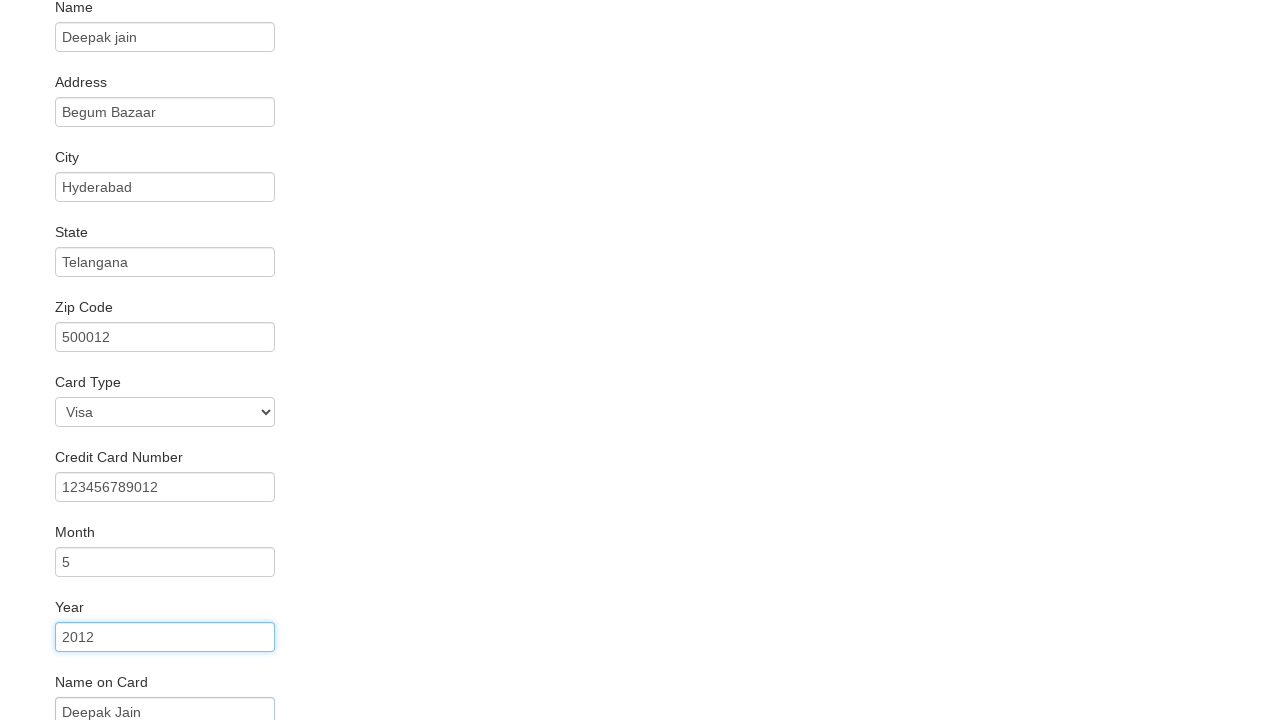

Clicked checkbox to remember the booking at (640, 652) on label.checkbox
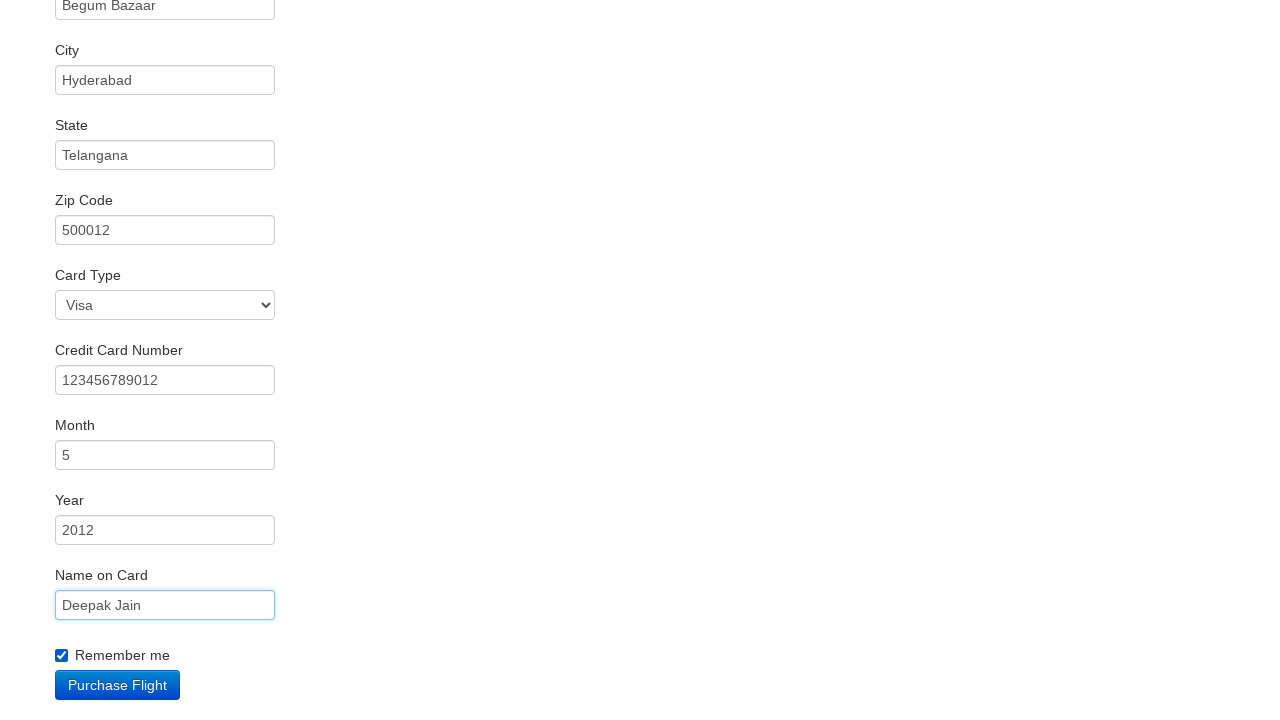

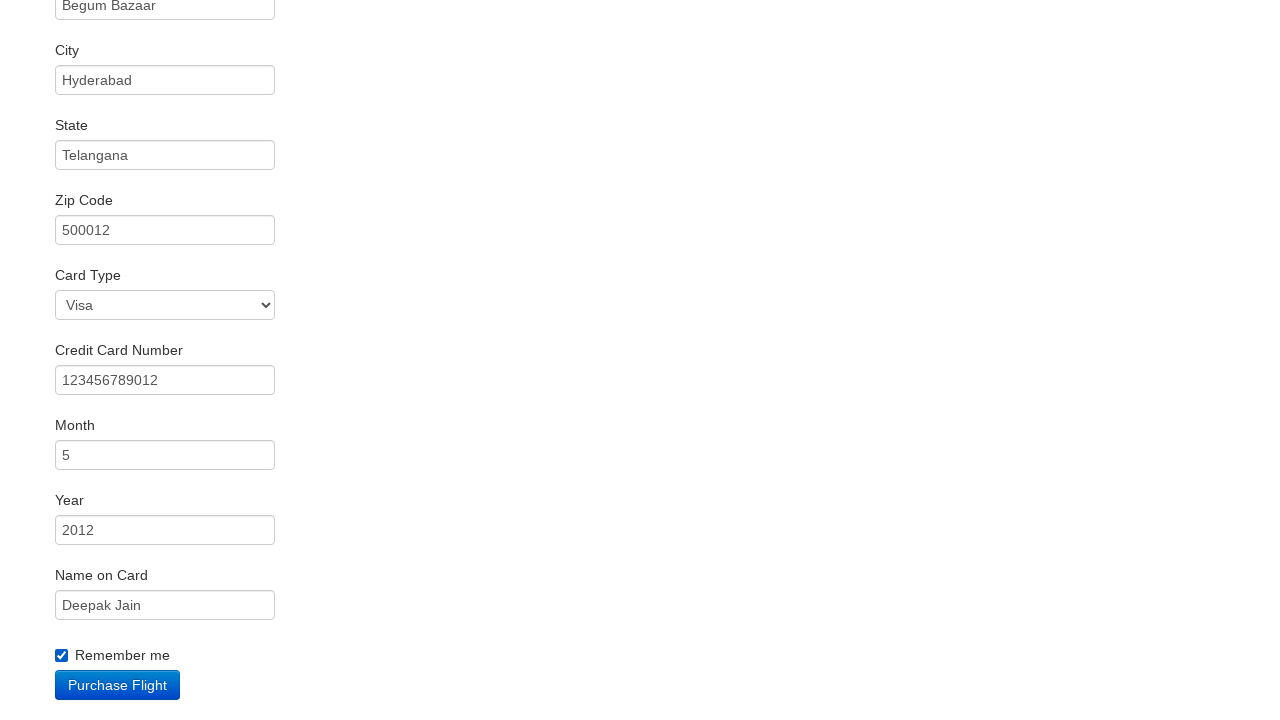